Tests the Playwright homepage by verifying the page title contains "Playwright", checking the "Get Started" link has the correct href attribute, clicking the link, and verifying navigation to the intro page.

Starting URL: https://playwright.dev/

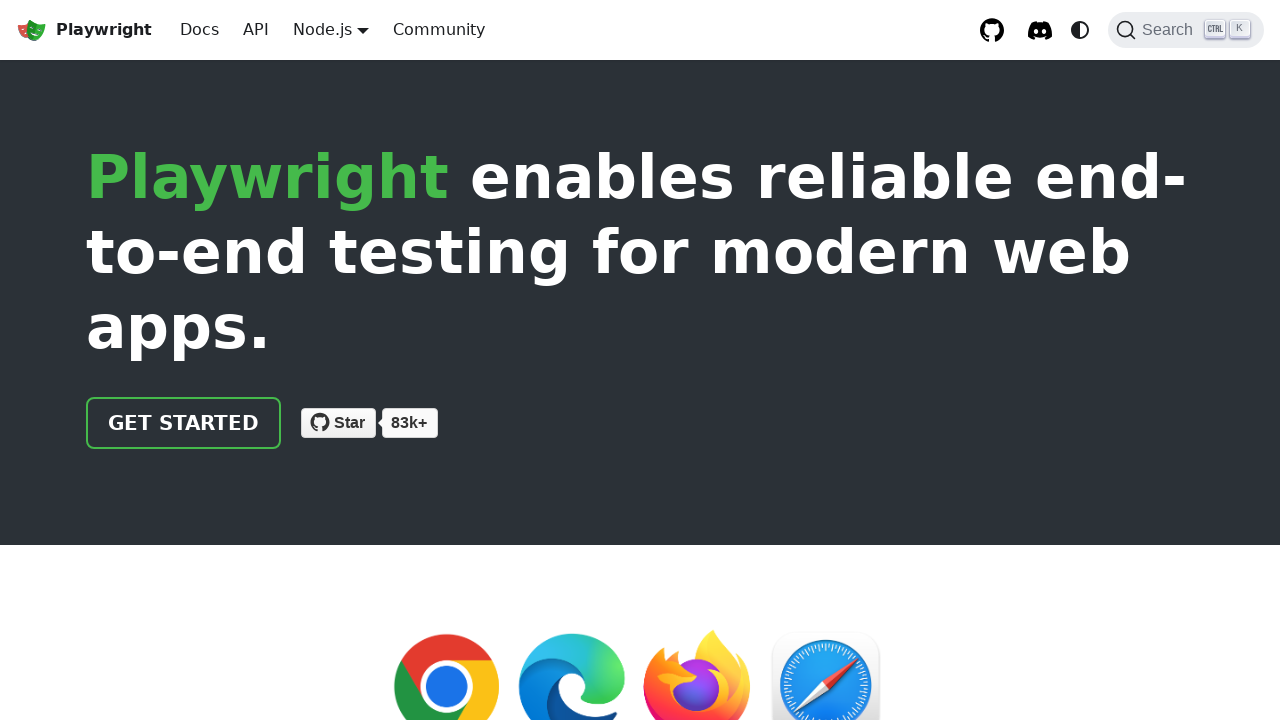

Verified page title contains 'Playwright'
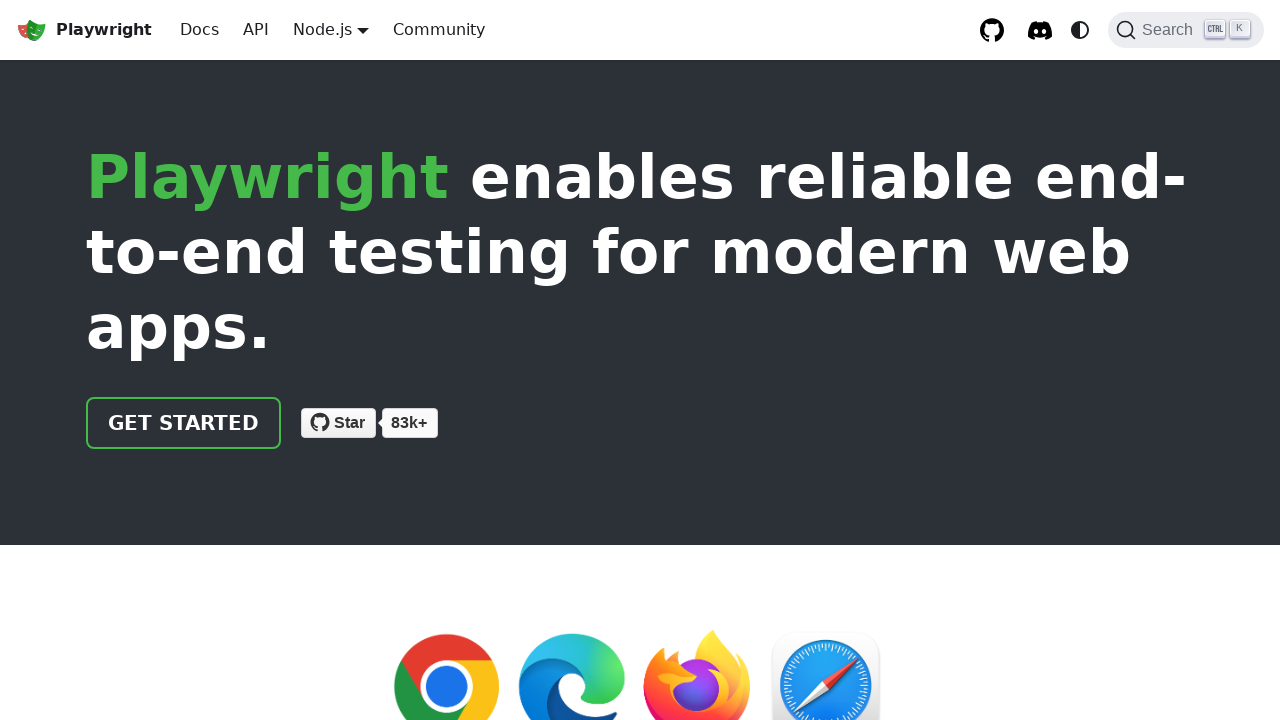

Located 'Get Started' link element
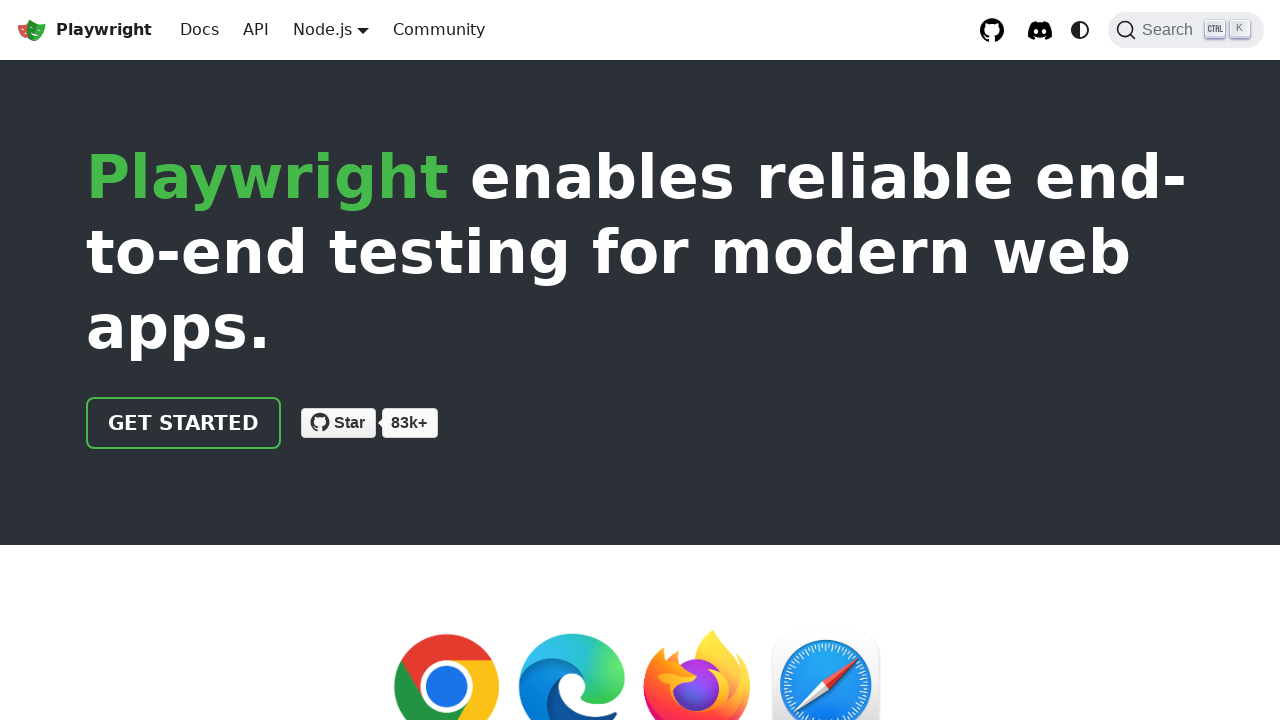

Verified 'Get Started' link href is '/docs/intro'
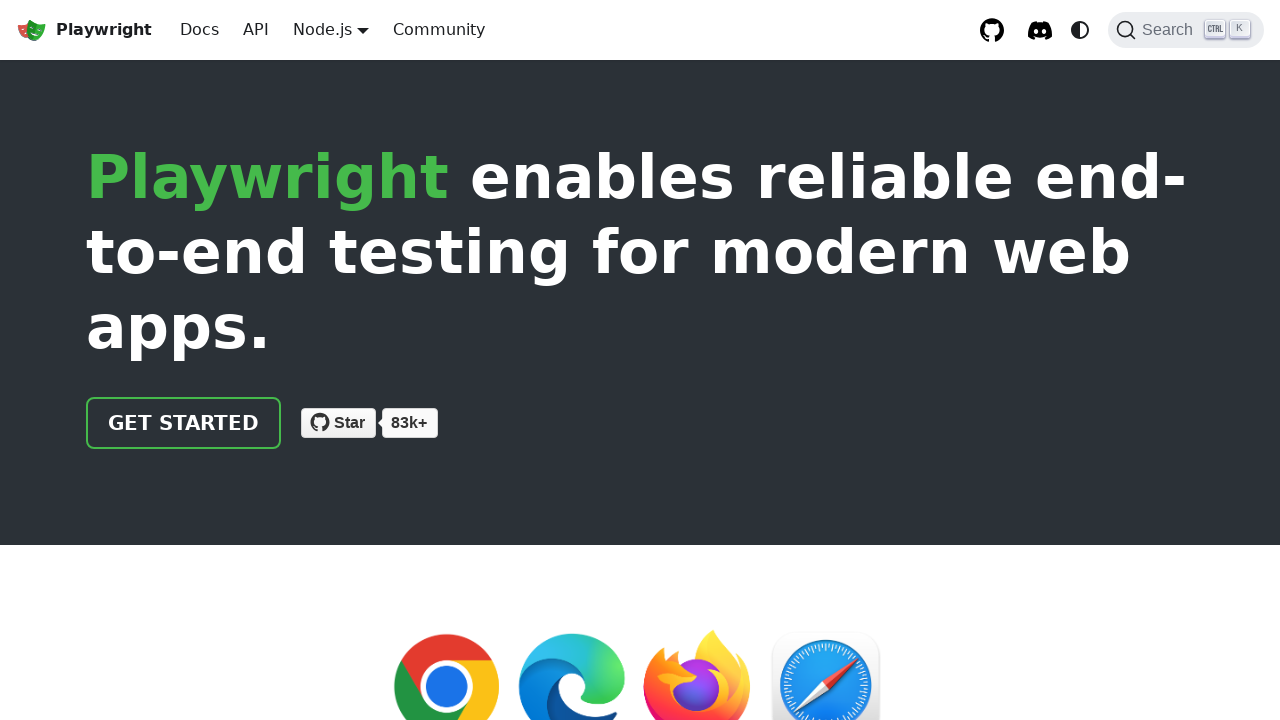

Clicked 'Get Started' link at (184, 423) on text=Get Started
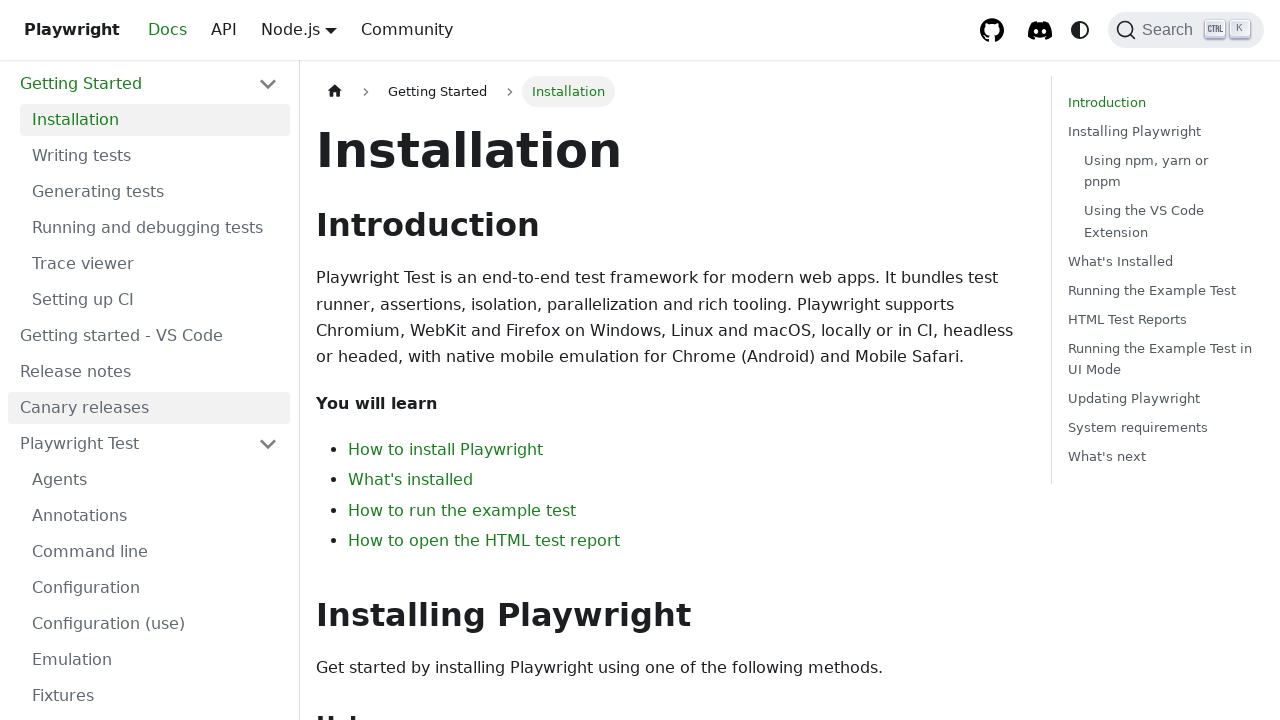

Navigated to intro page and verified URL
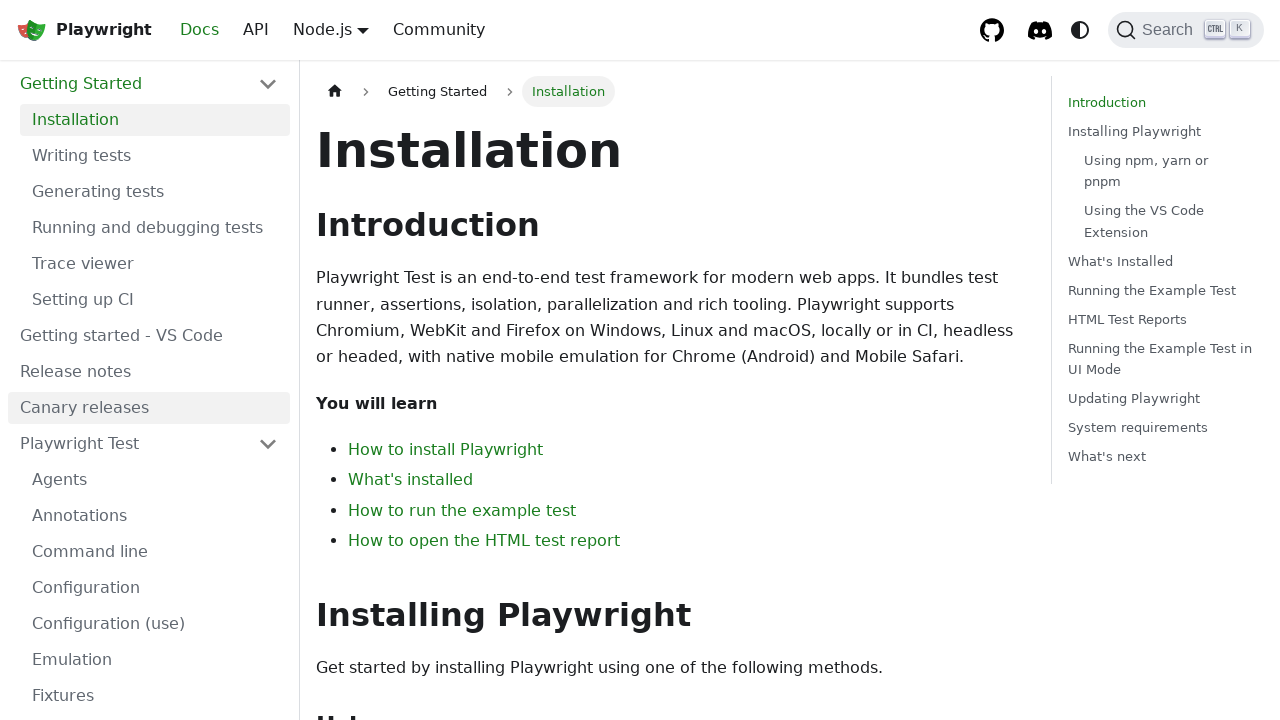

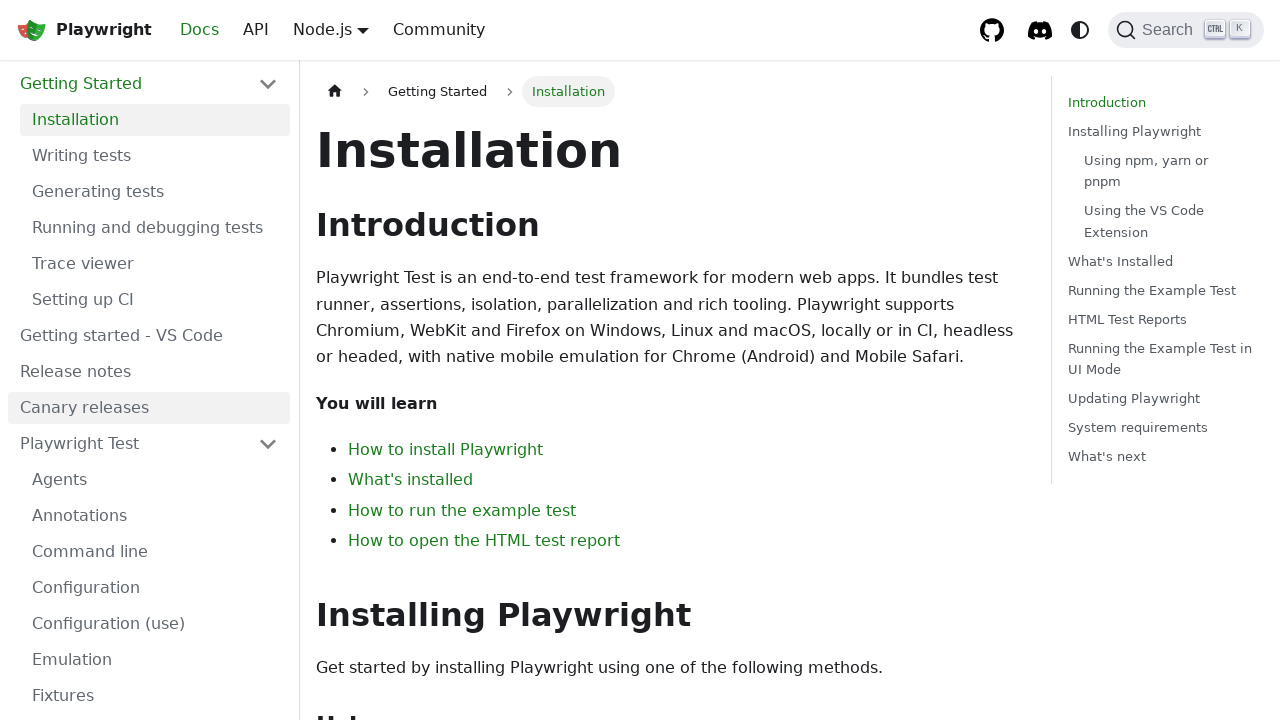